Tests that entered text is trimmed of whitespace when saving edits

Starting URL: https://demo.playwright.dev/todomvc

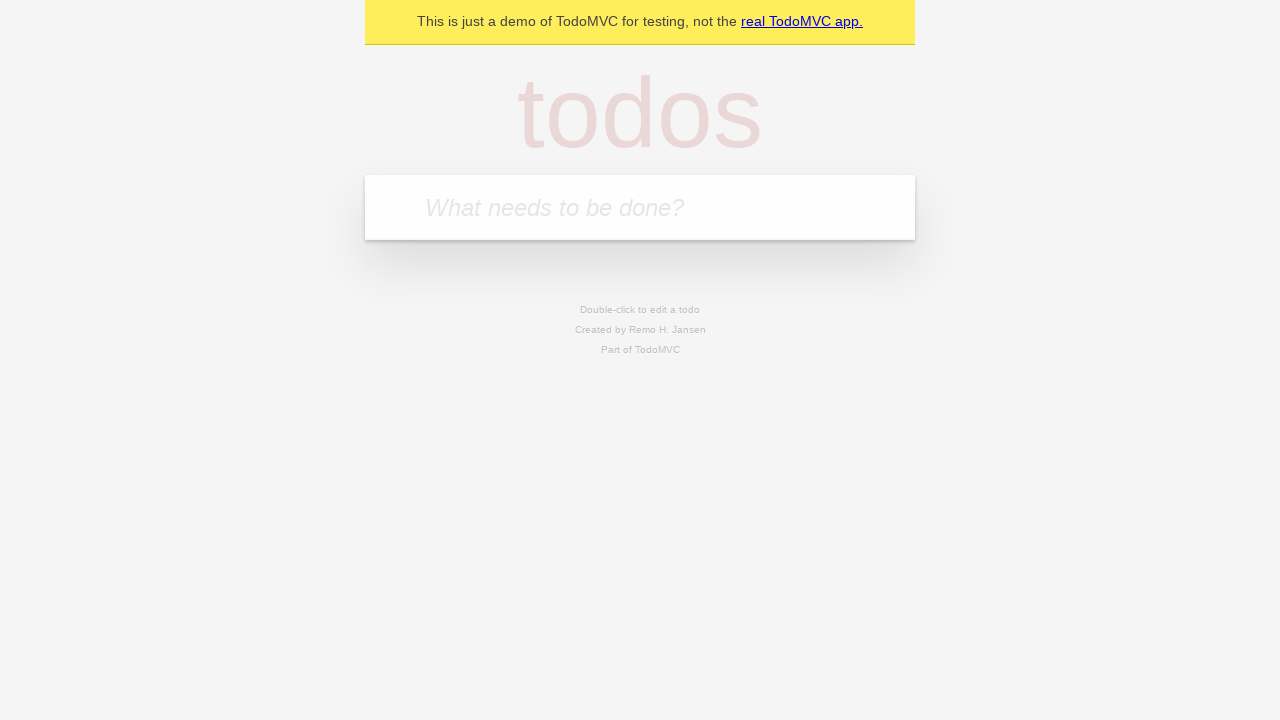

Filled new todo input with 'buy some cheese' on internal:attr=[placeholder="What needs to be done?"i]
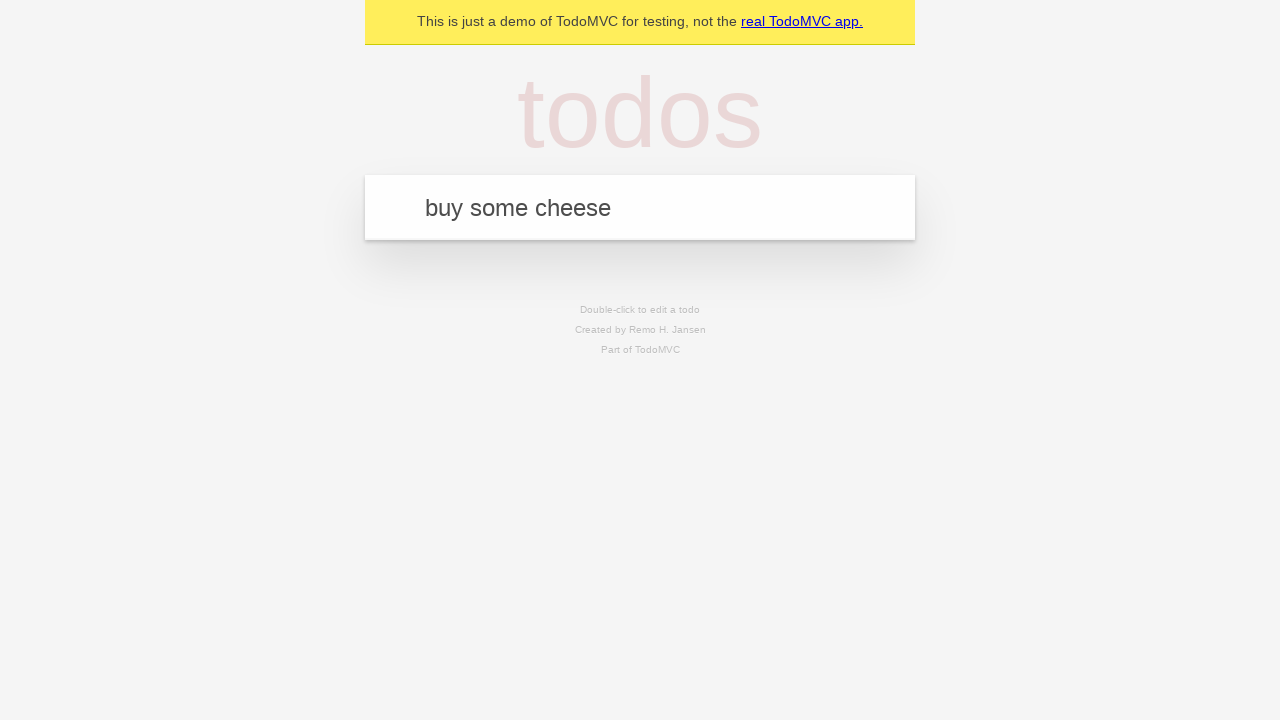

Pressed Enter to create todo 'buy some cheese' on internal:attr=[placeholder="What needs to be done?"i]
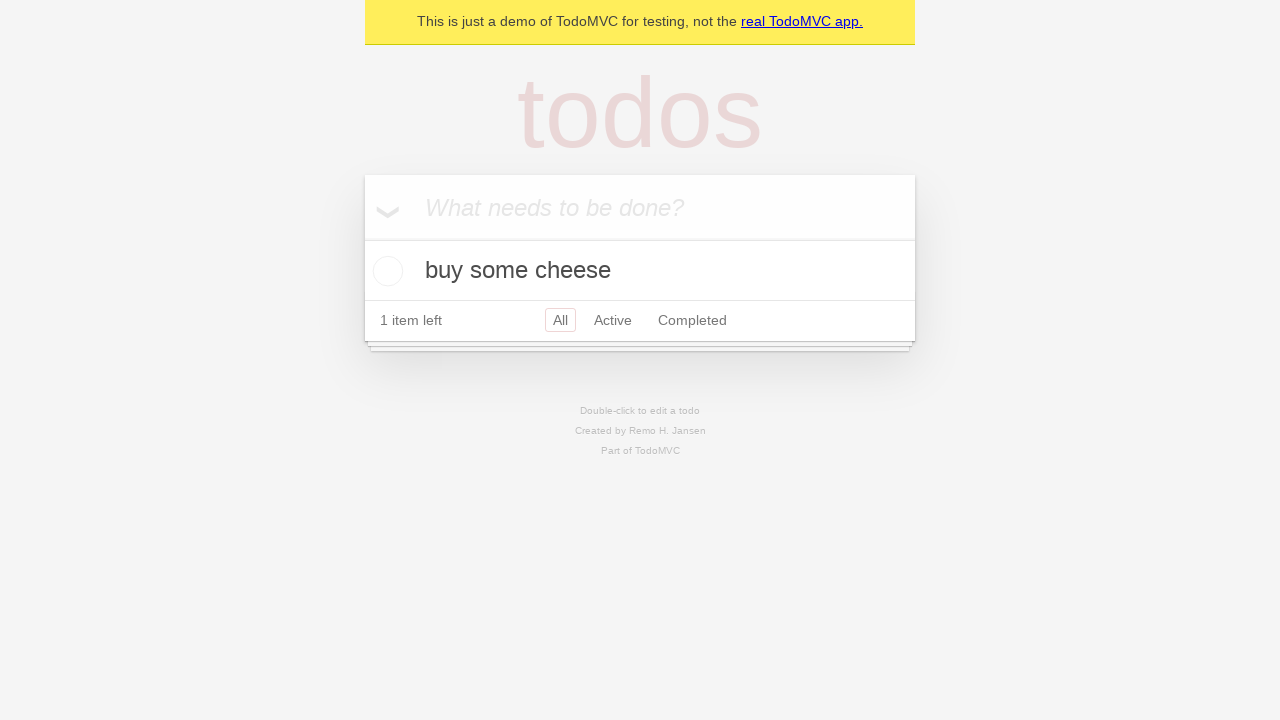

Filled new todo input with 'feed the cat' on internal:attr=[placeholder="What needs to be done?"i]
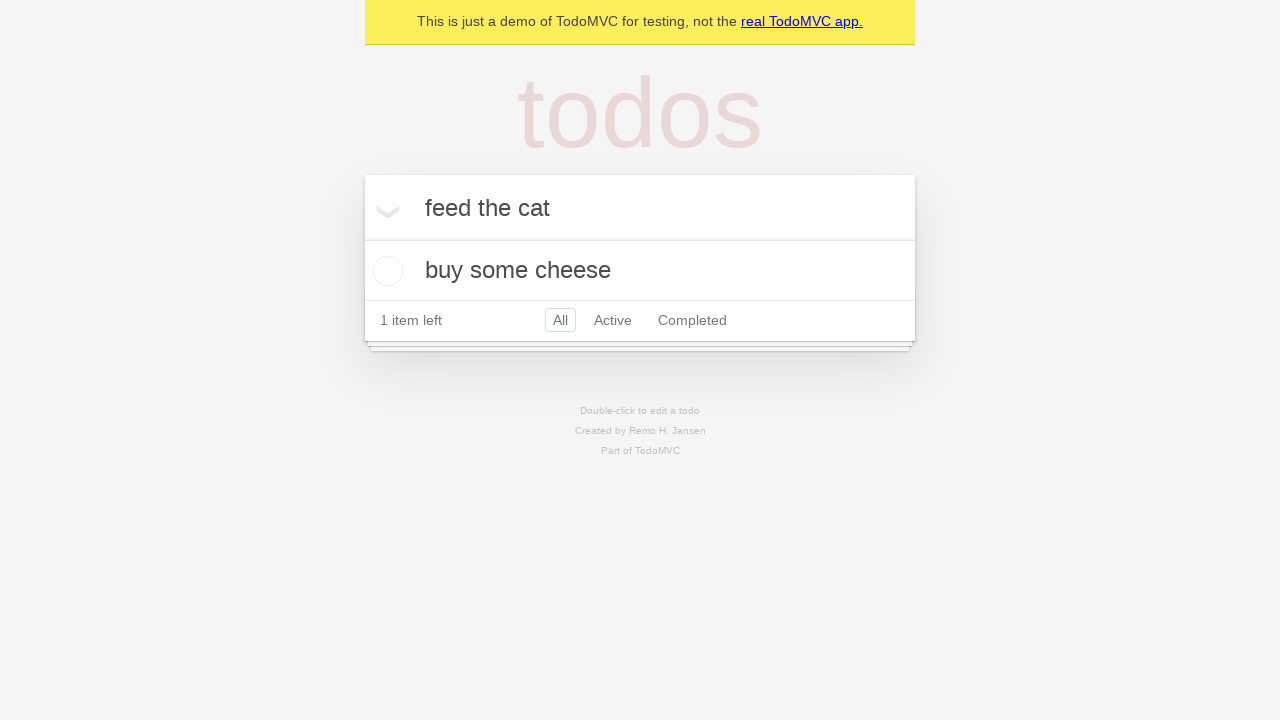

Pressed Enter to create todo 'feed the cat' on internal:attr=[placeholder="What needs to be done?"i]
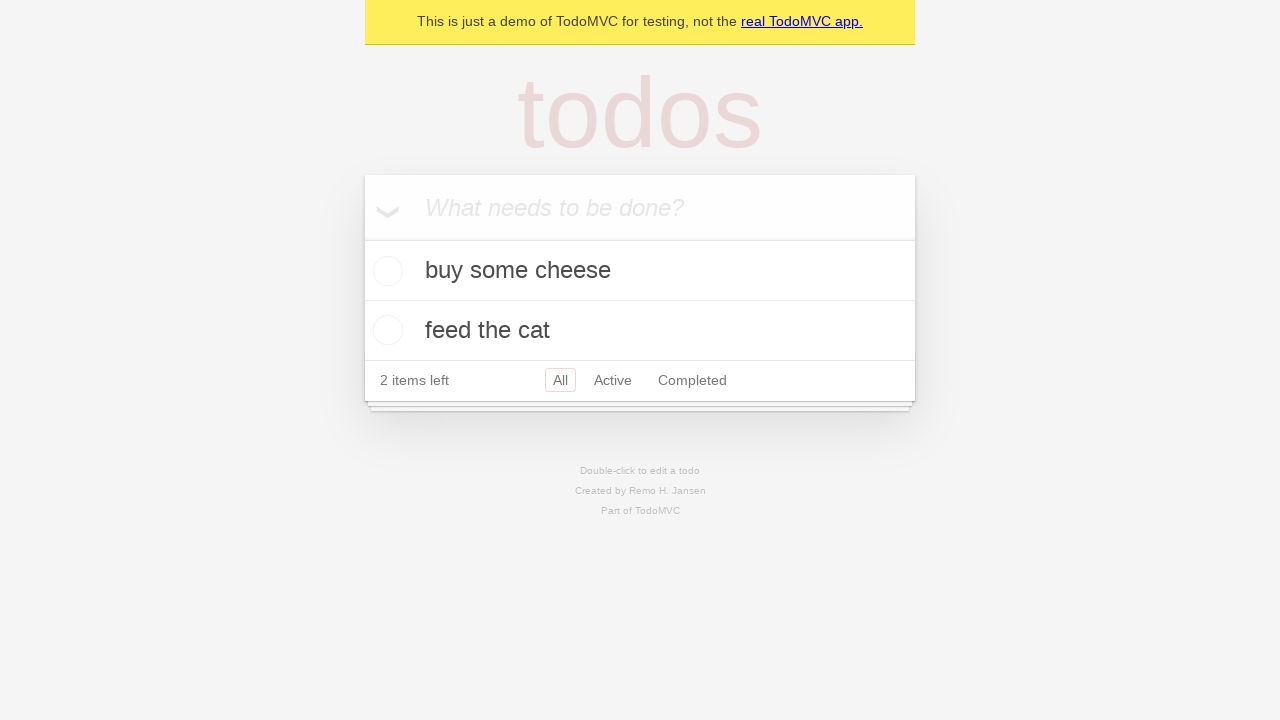

Filled new todo input with 'book a doctors appointment' on internal:attr=[placeholder="What needs to be done?"i]
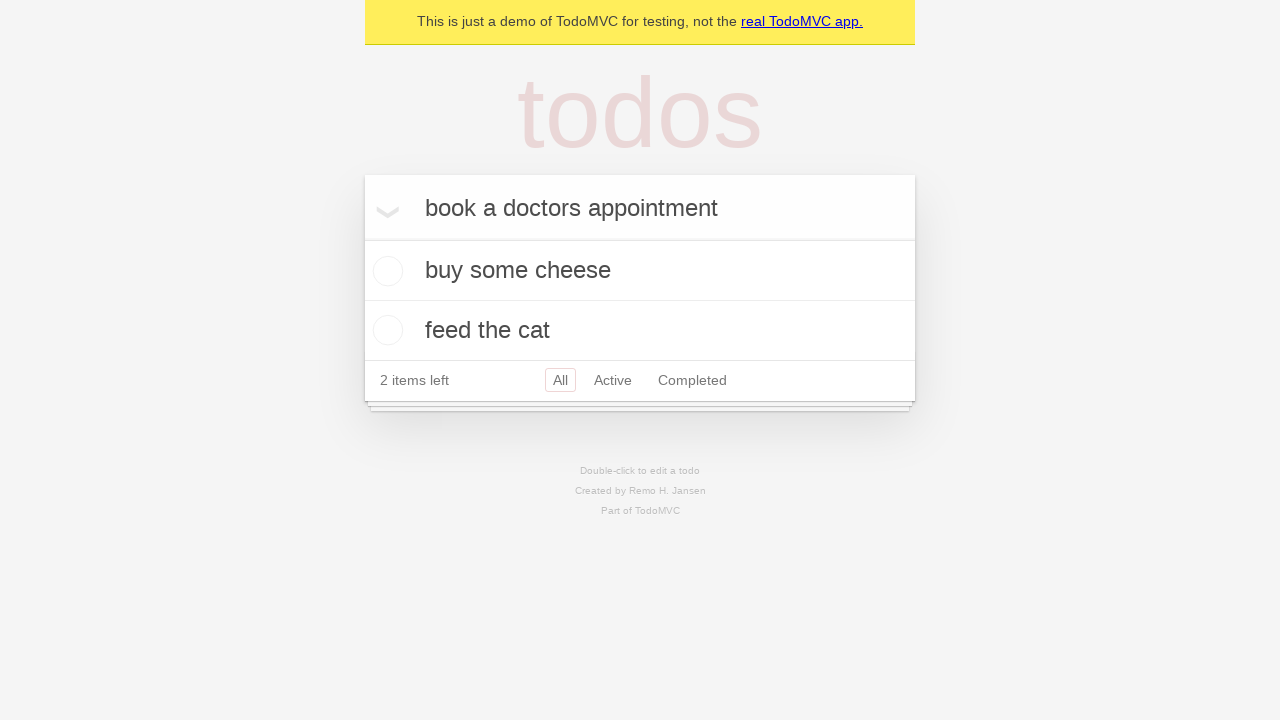

Pressed Enter to create todo 'book a doctors appointment' on internal:attr=[placeholder="What needs to be done?"i]
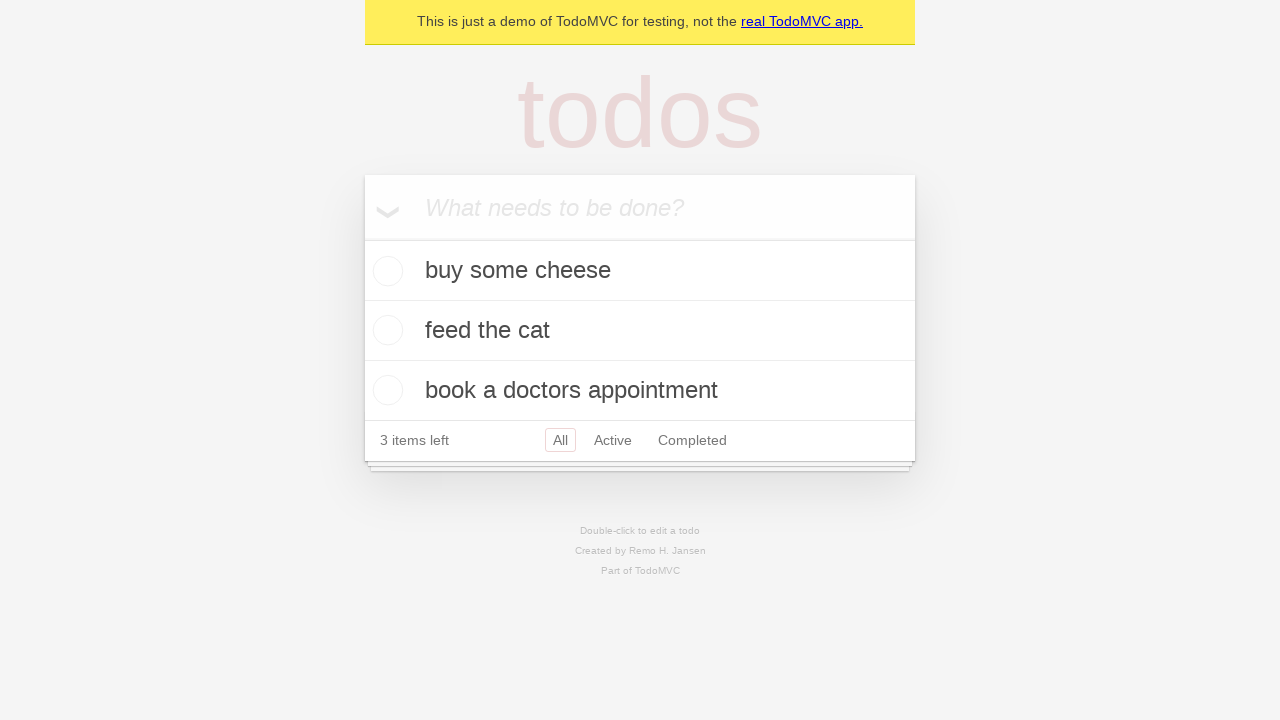

Waited for all 3 todos to be created
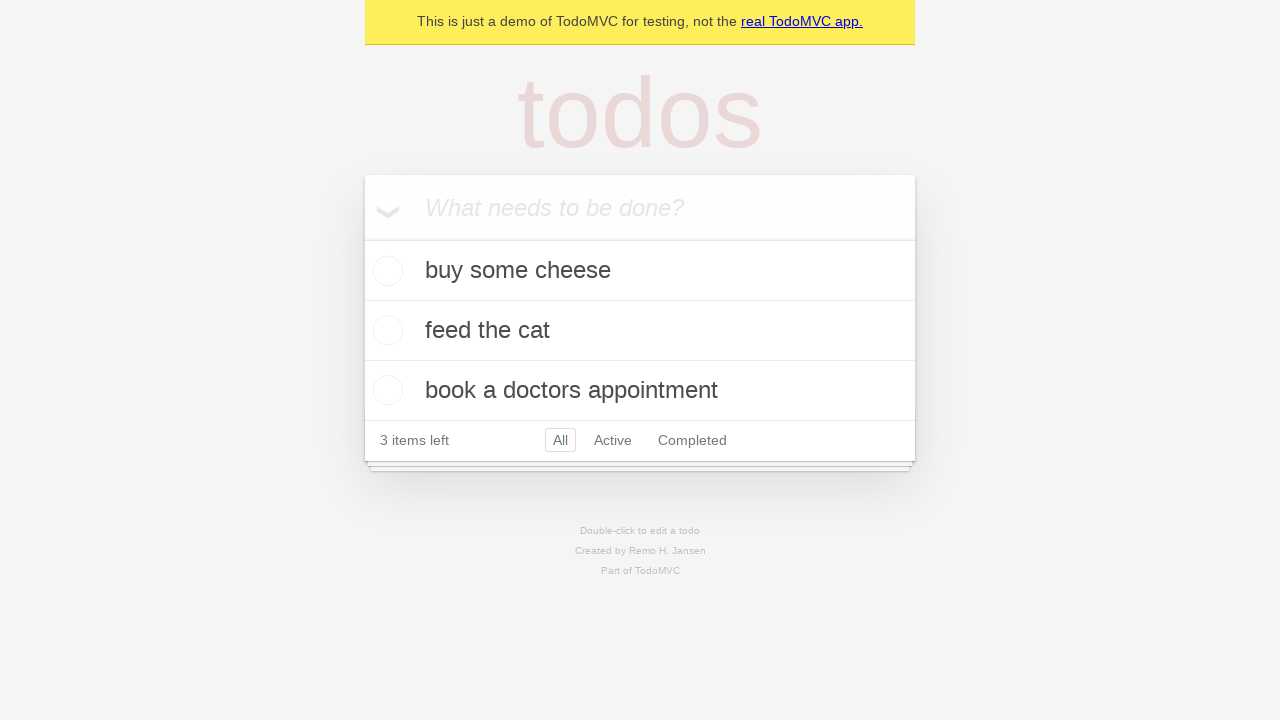

Double-clicked second todo to enter edit mode at (640, 331) on [data-testid='todo-item'] >> nth=1
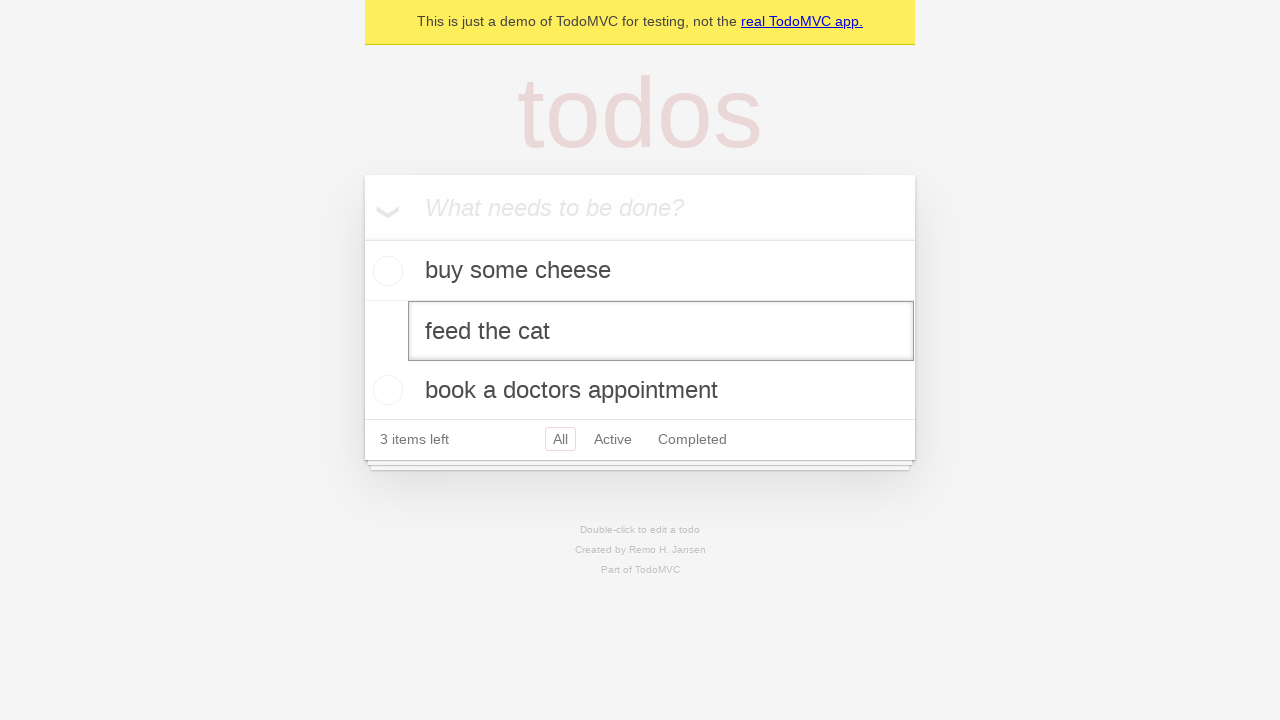

Filled edit input with text containing leading and trailing whitespace on [data-testid='todo-item'] >> nth=1 >> internal:role=textbox[name="Edit"i]
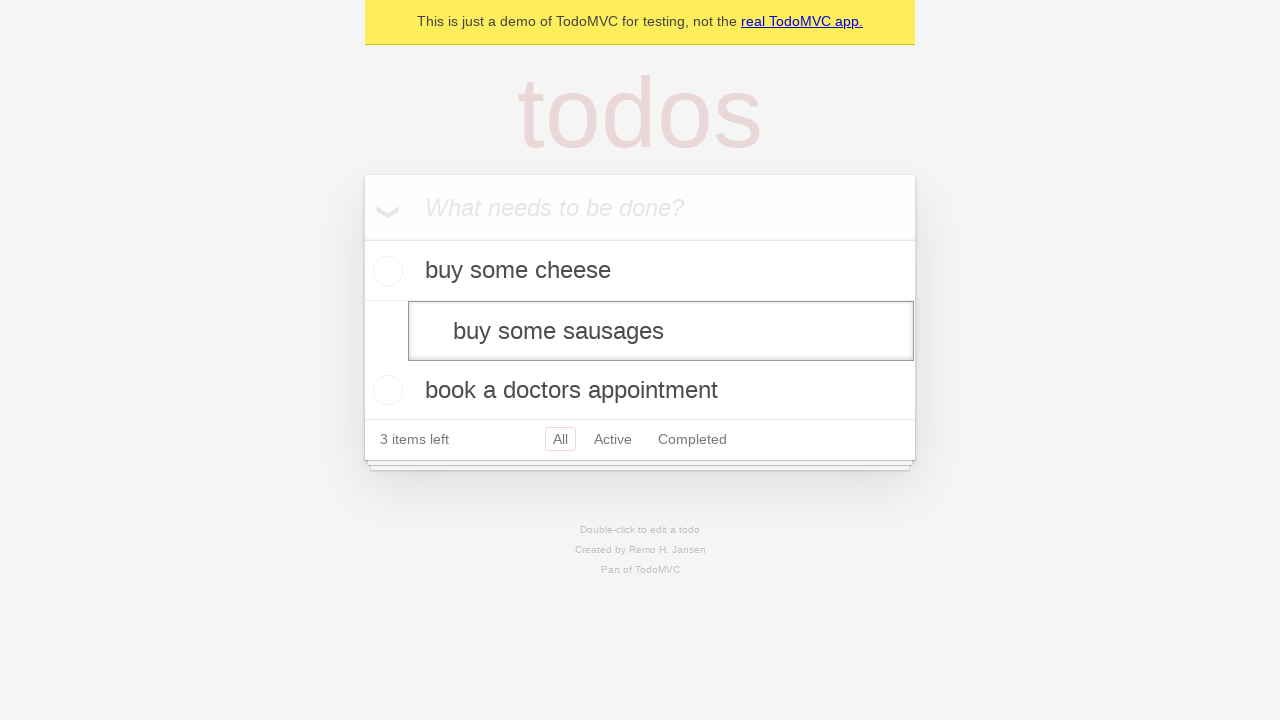

Pressed Enter to save edited todo, expecting whitespace to be trimmed on [data-testid='todo-item'] >> nth=1 >> internal:role=textbox[name="Edit"i]
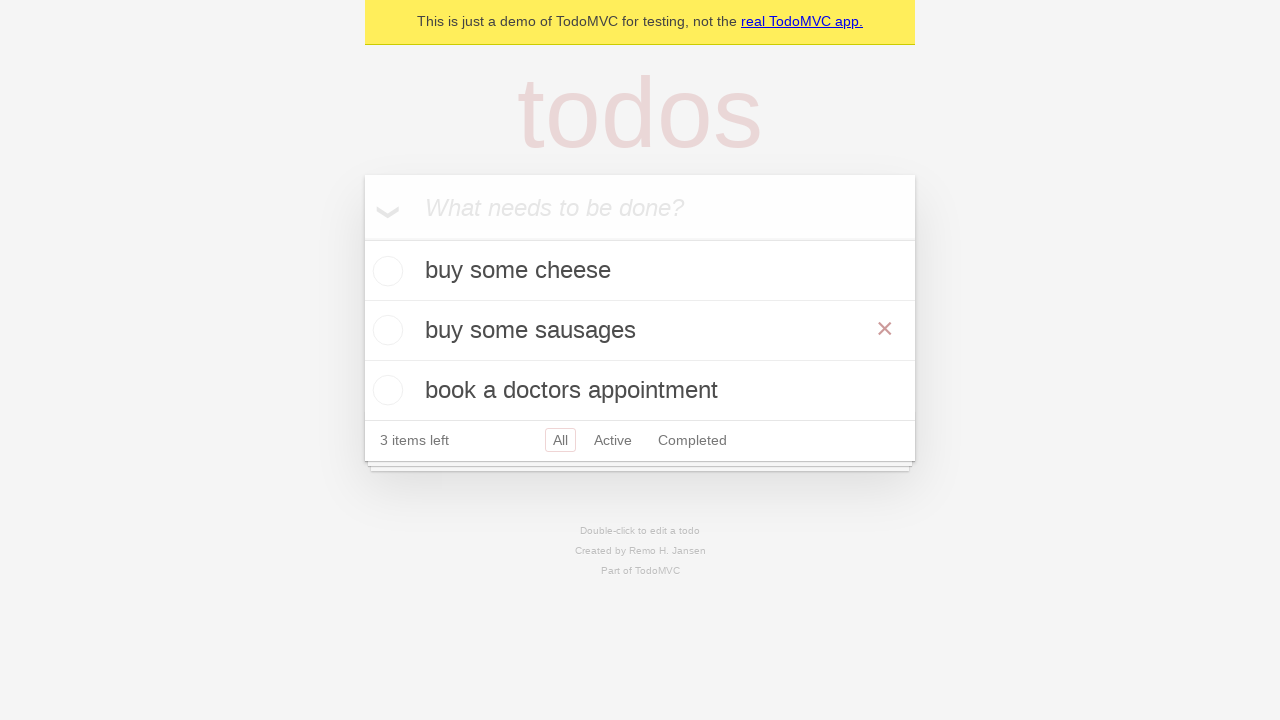

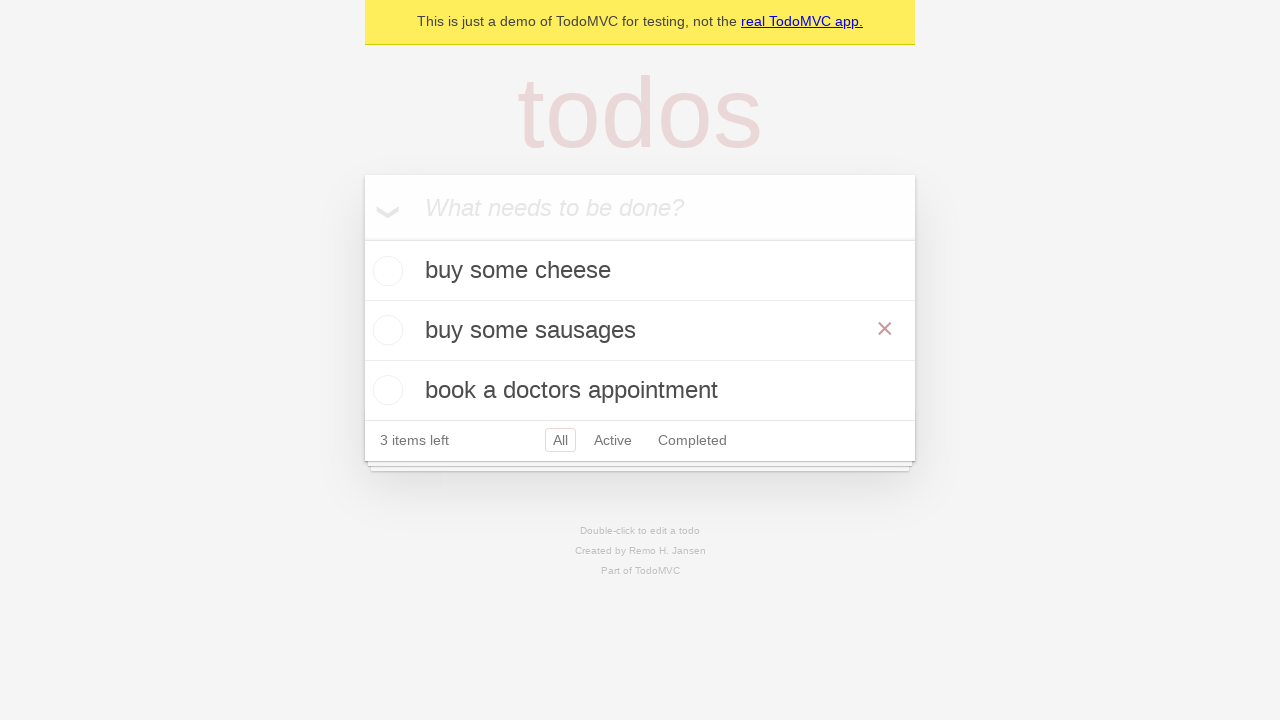